Tests accepting a JavaScript alert by triggering it, accepting it, and verifying the result message displays correctly

Starting URL: https://the-internet.herokuapp.com/javascript_alerts

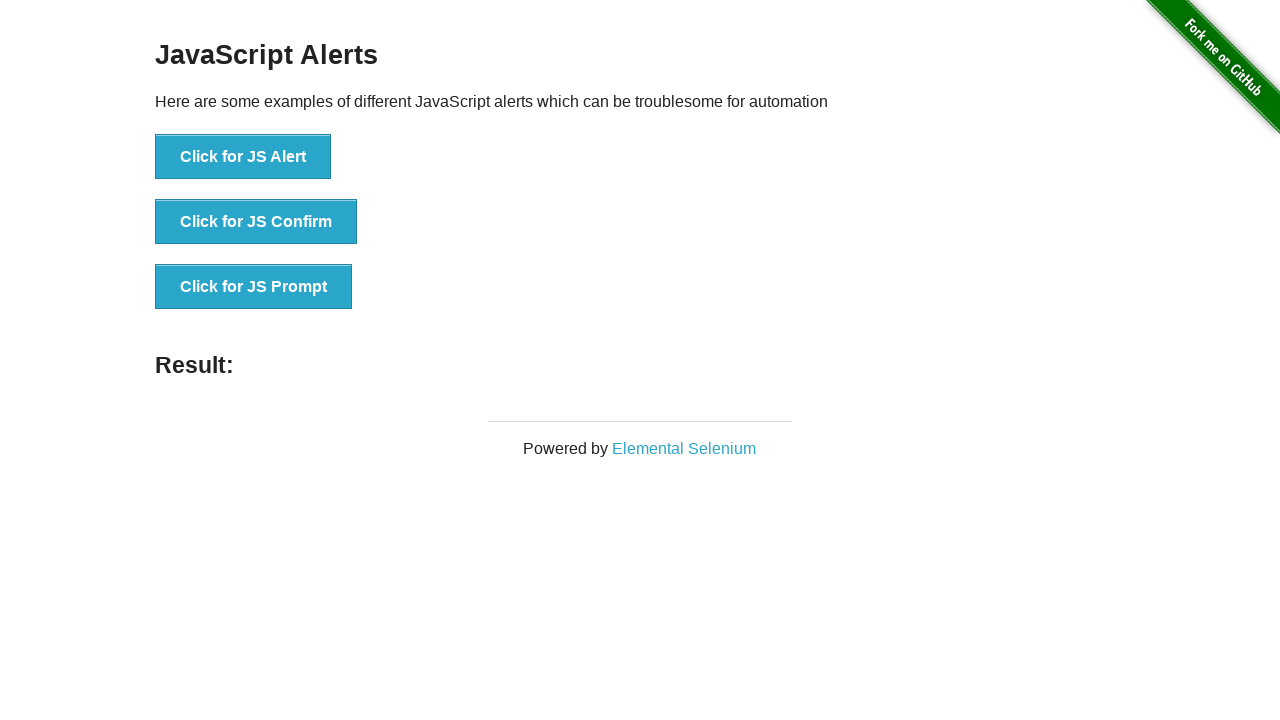

Clicked button to trigger JavaScript alert at (243, 157) on button[onclick='jsAlert()']
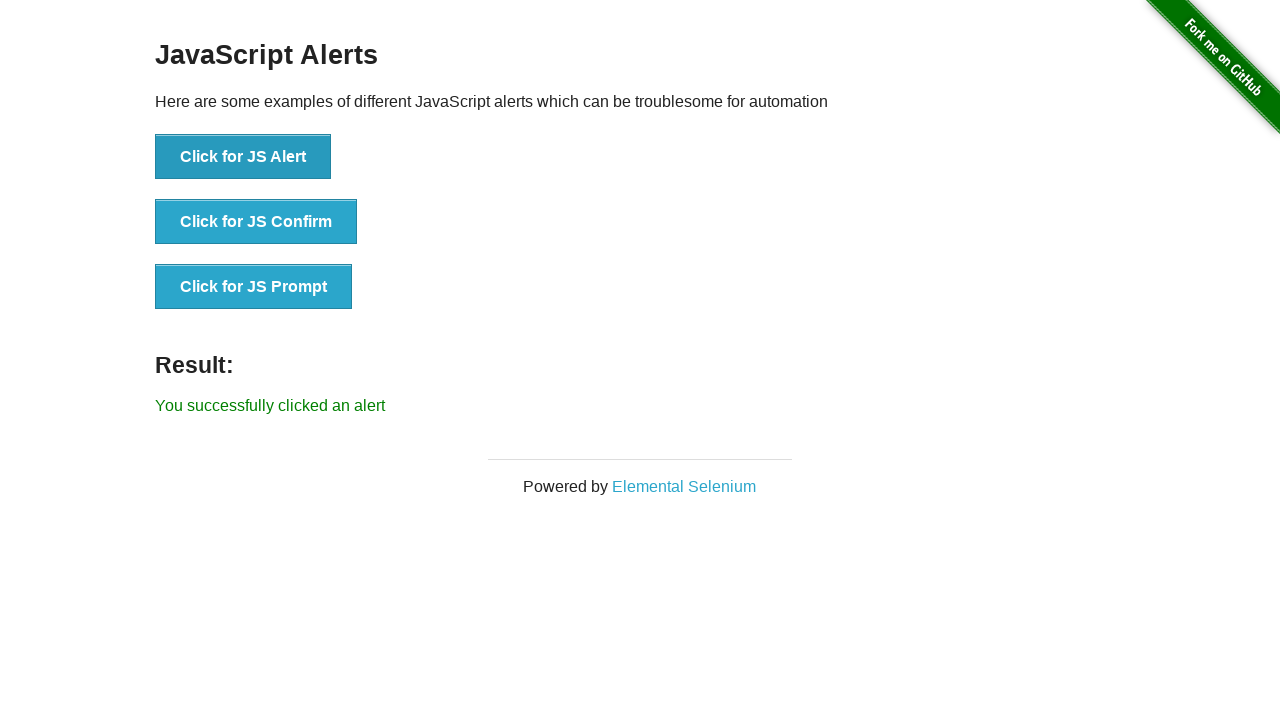

Set up dialog handler to accept alerts
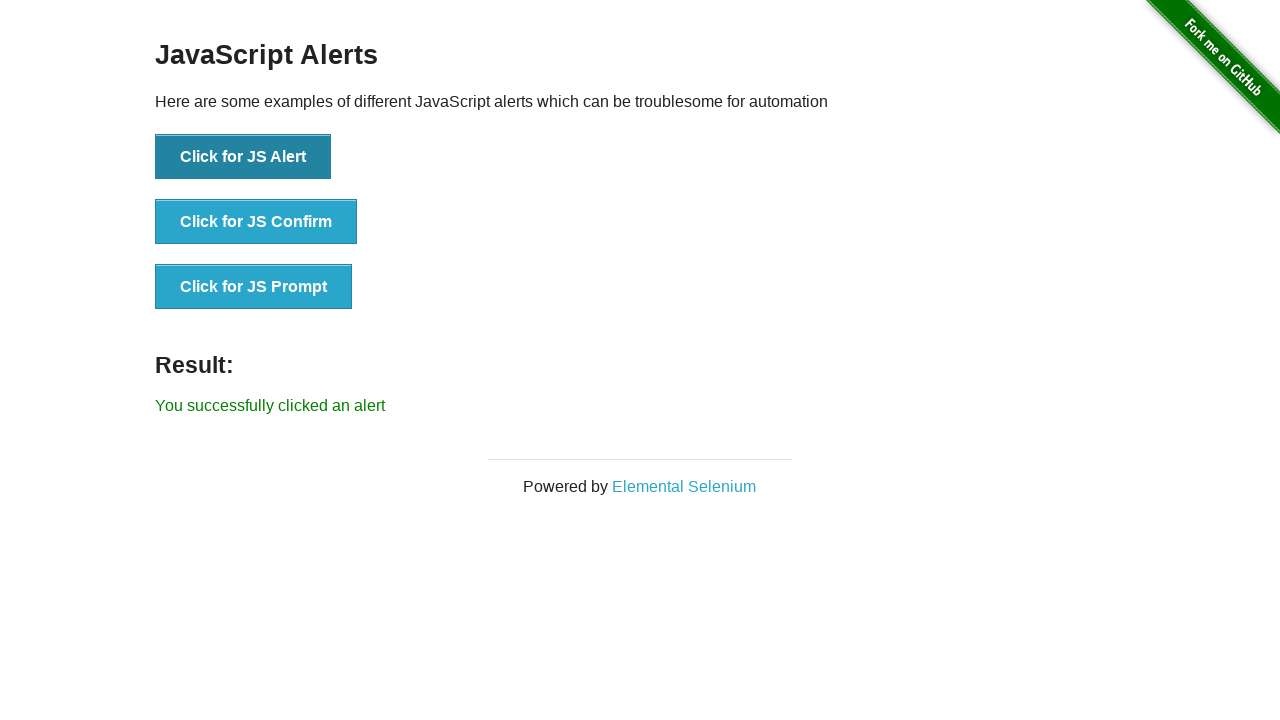

Clicked button to trigger alert and accepted it at (243, 157) on button[onclick='jsAlert()']
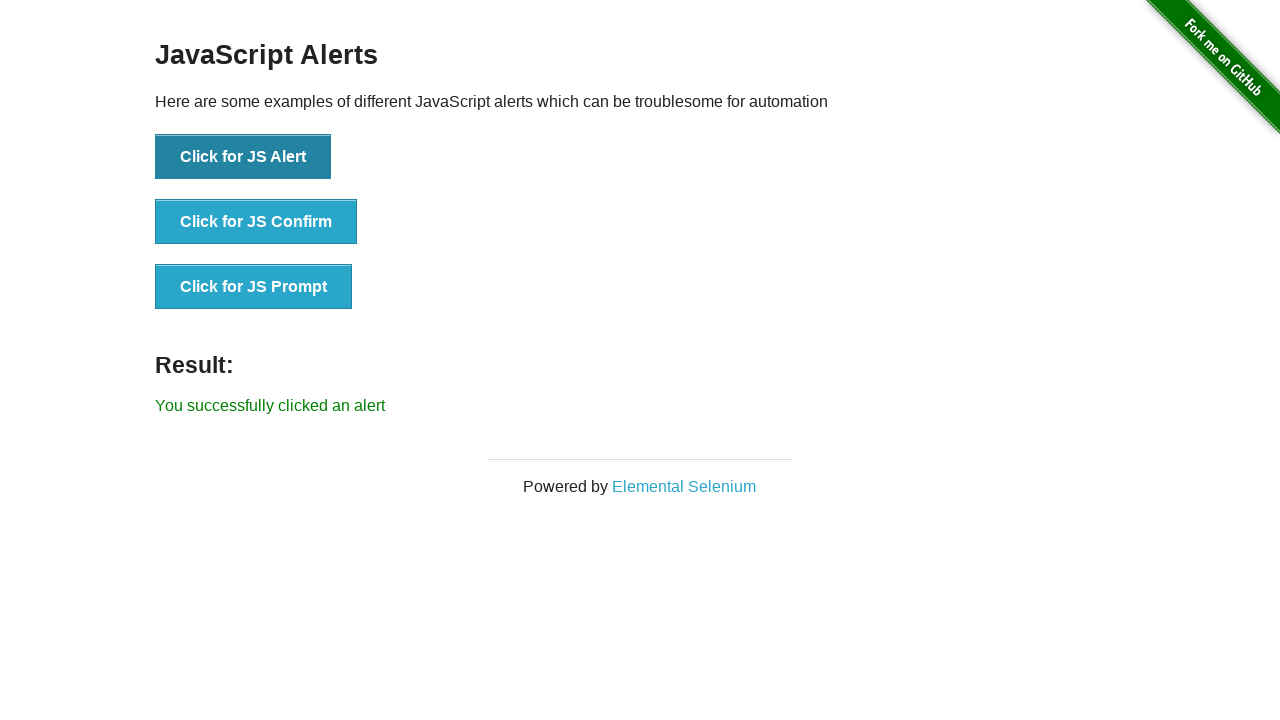

Result message element appeared
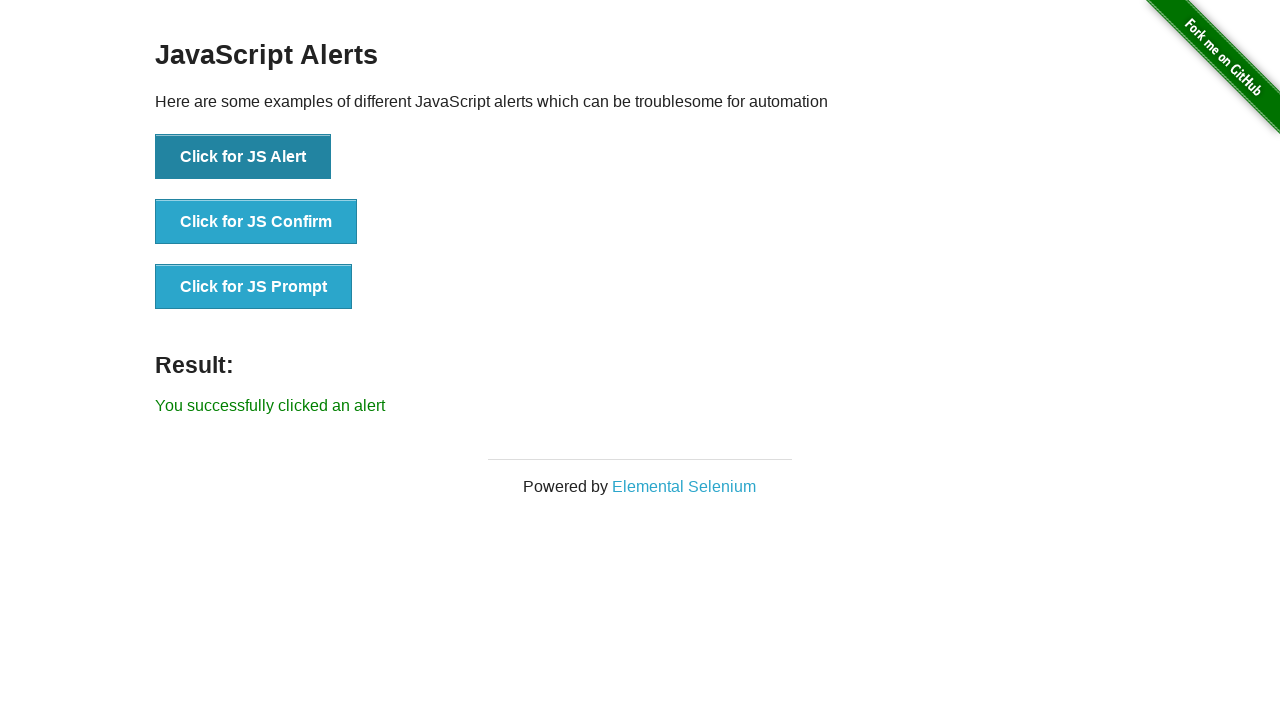

Verified result message displays 'You successfully clicked an alert'
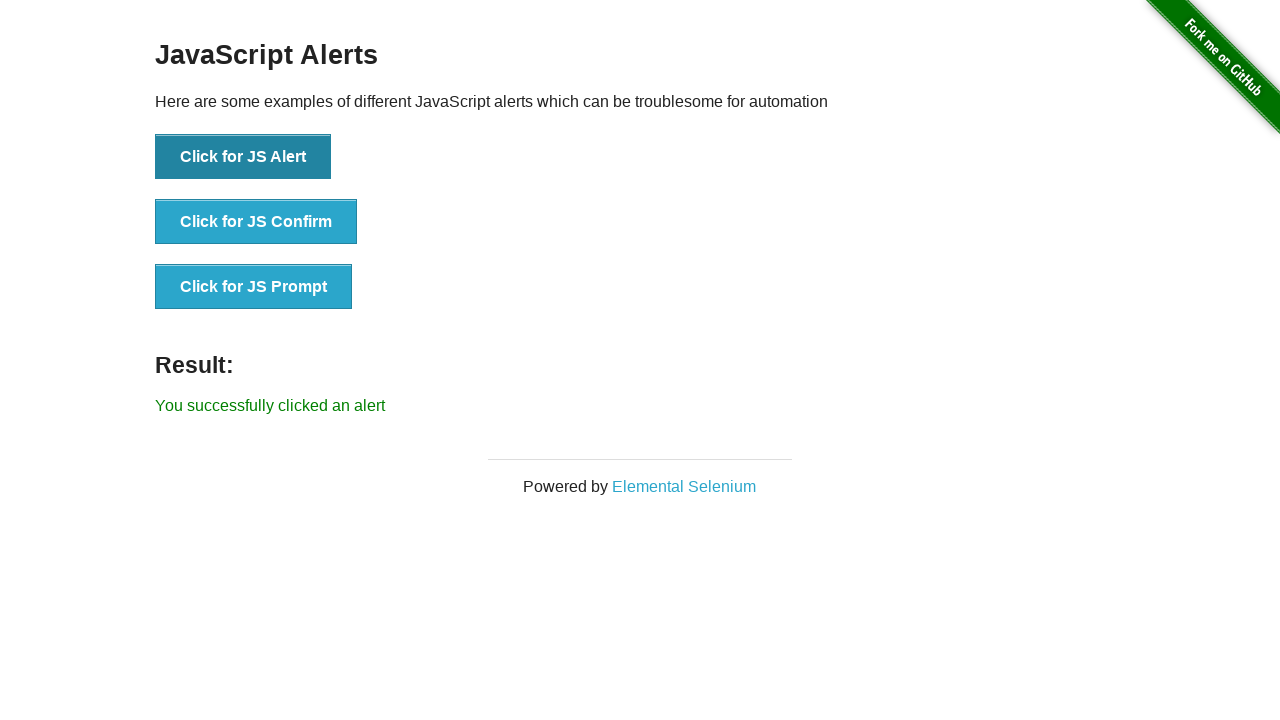

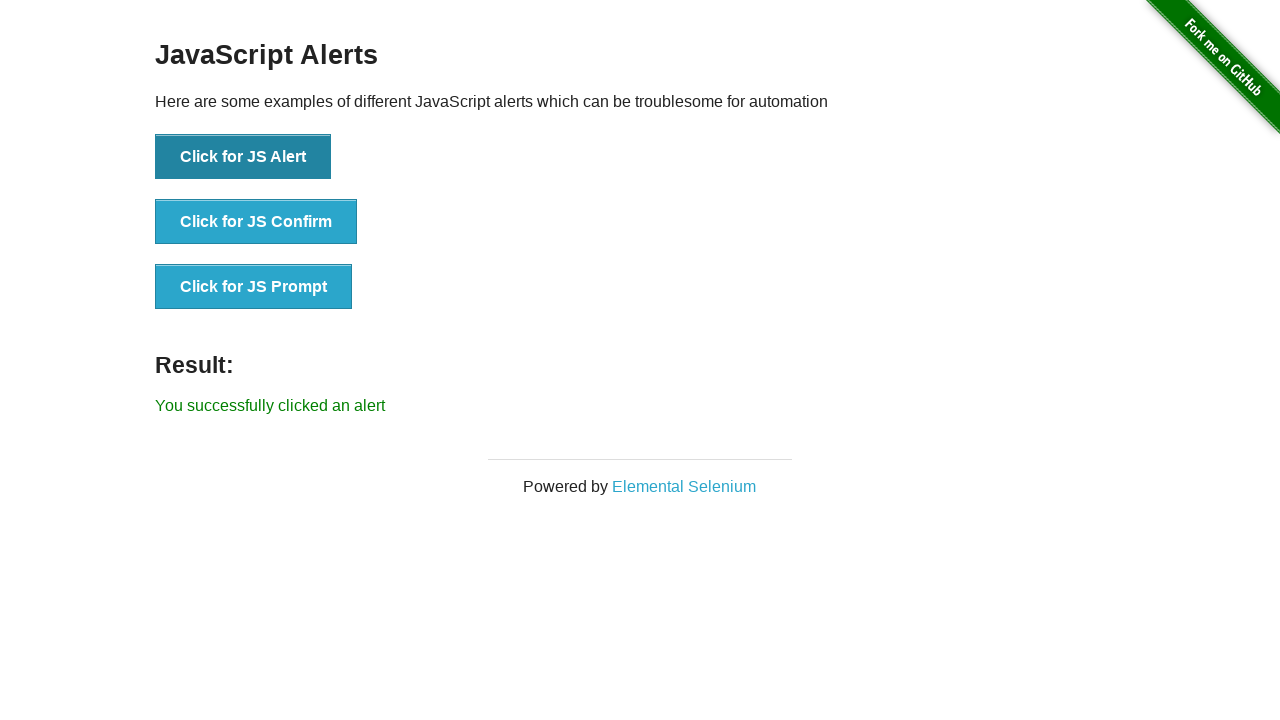